Tests keyboard input simulation including typing text, spaces, and backspace

Starting URL: http://sahitest.com/demo/label.htm

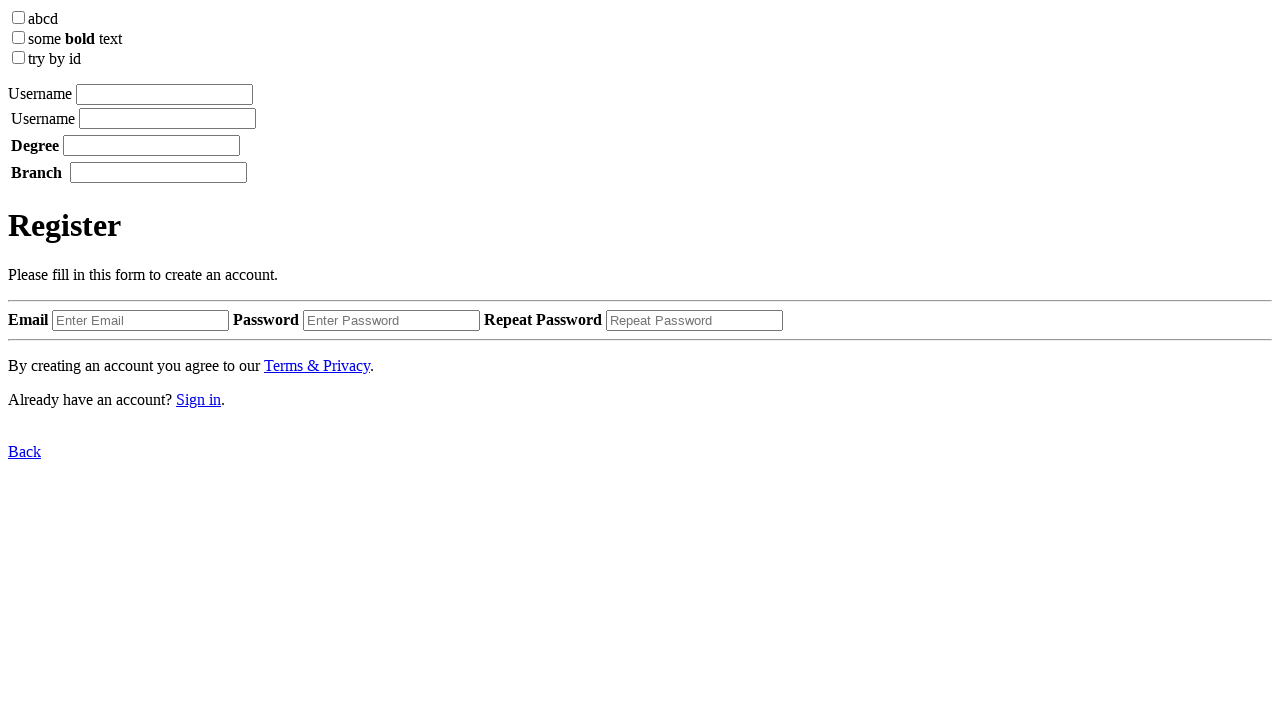

Clicked on the input field at (164, 94) on xpath=/html/body/label[1]/input
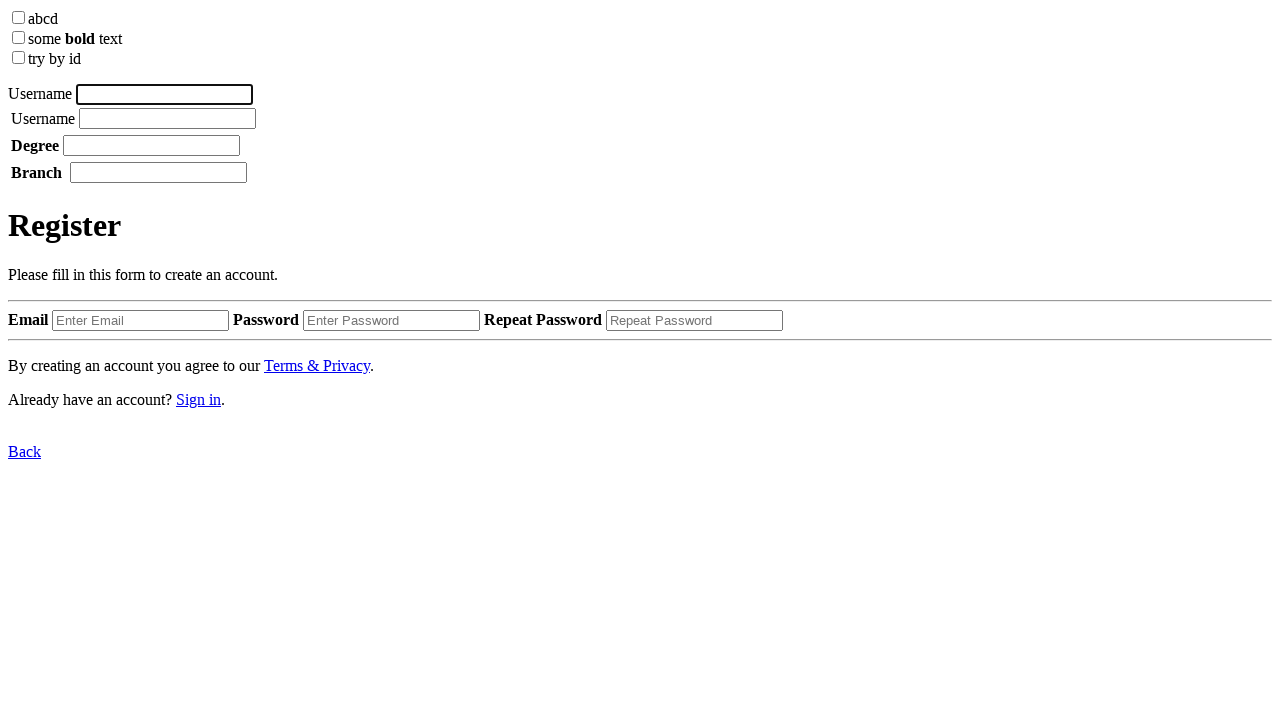

Typed 'username' using keyboard
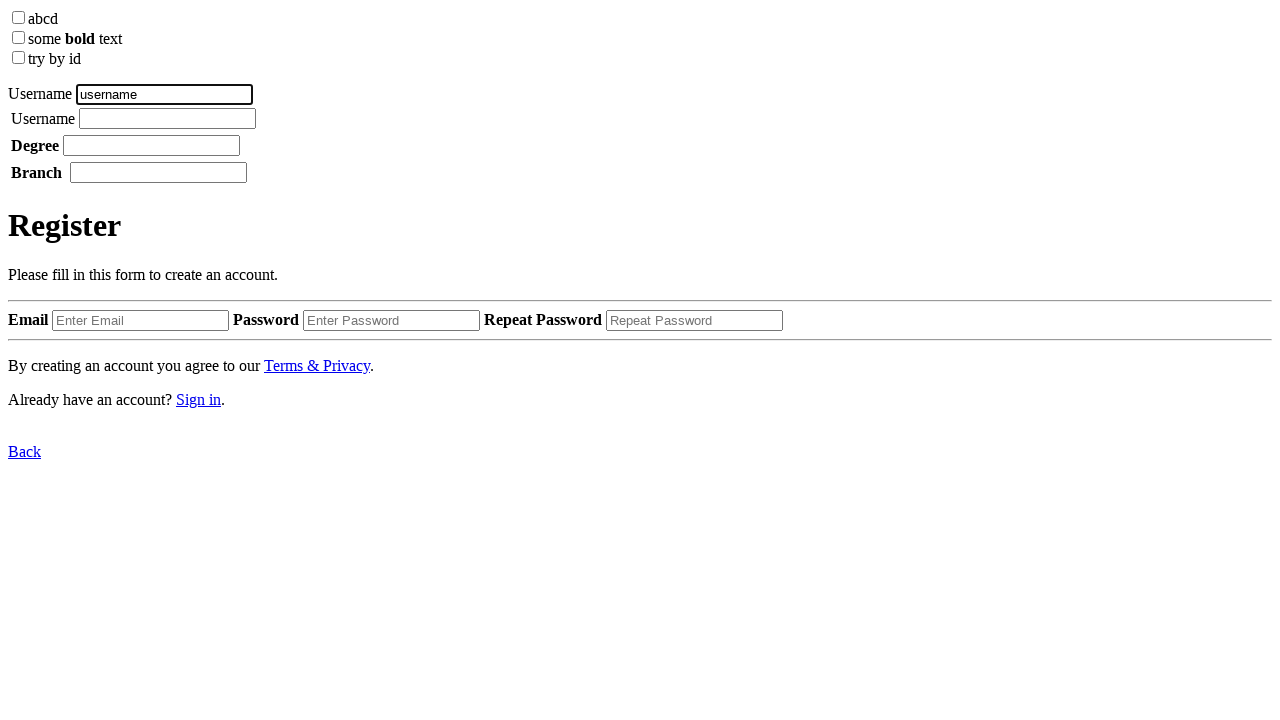

Pressed Space key
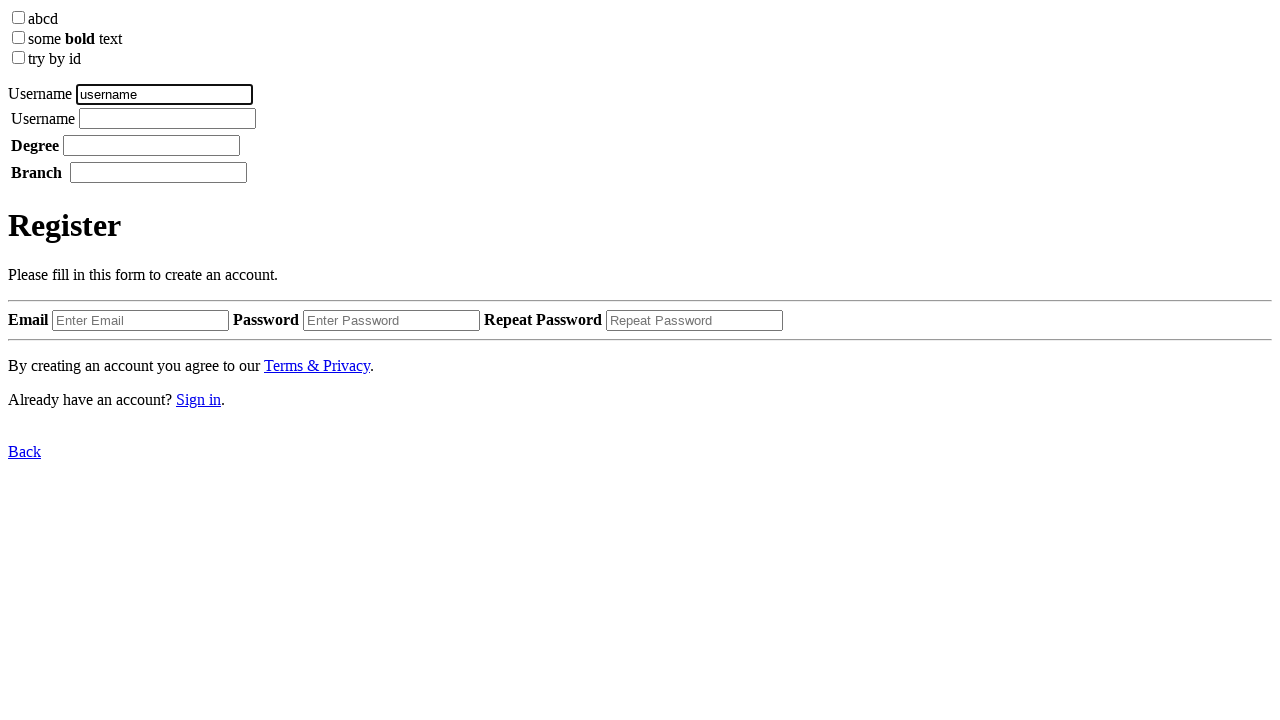

Typed 'tom' using keyboard
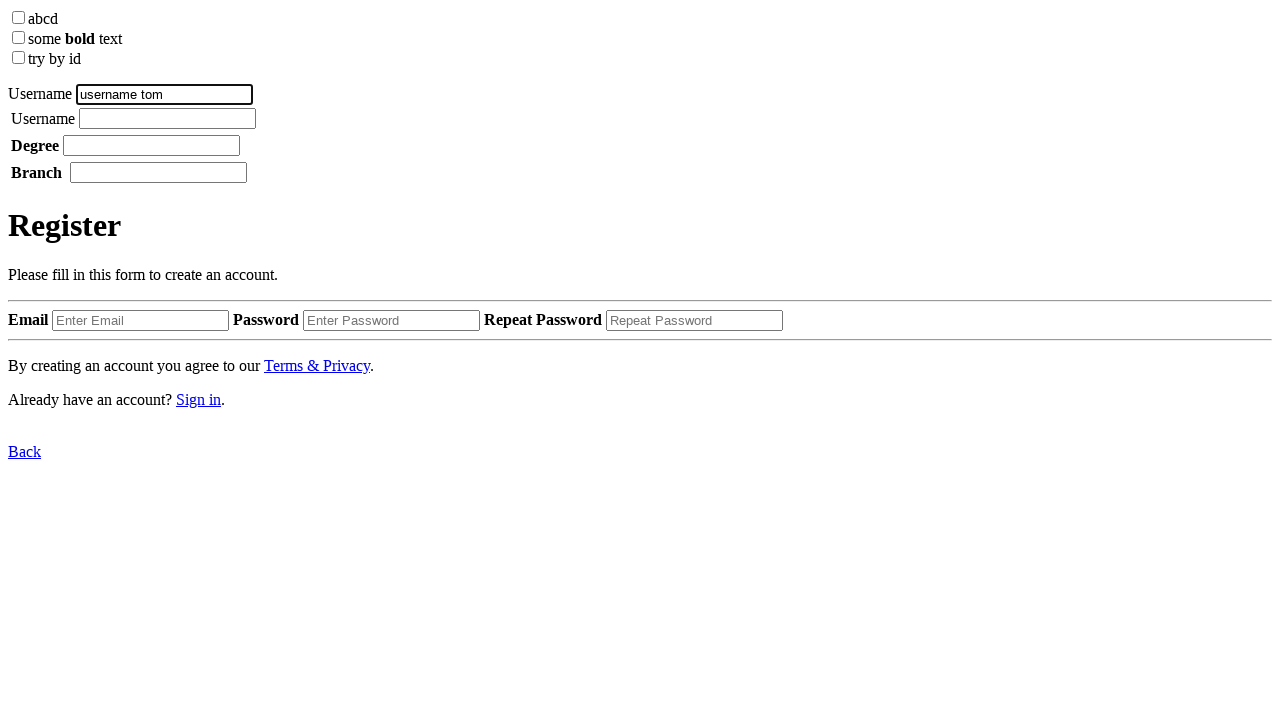

Pressed Backspace key to delete last character
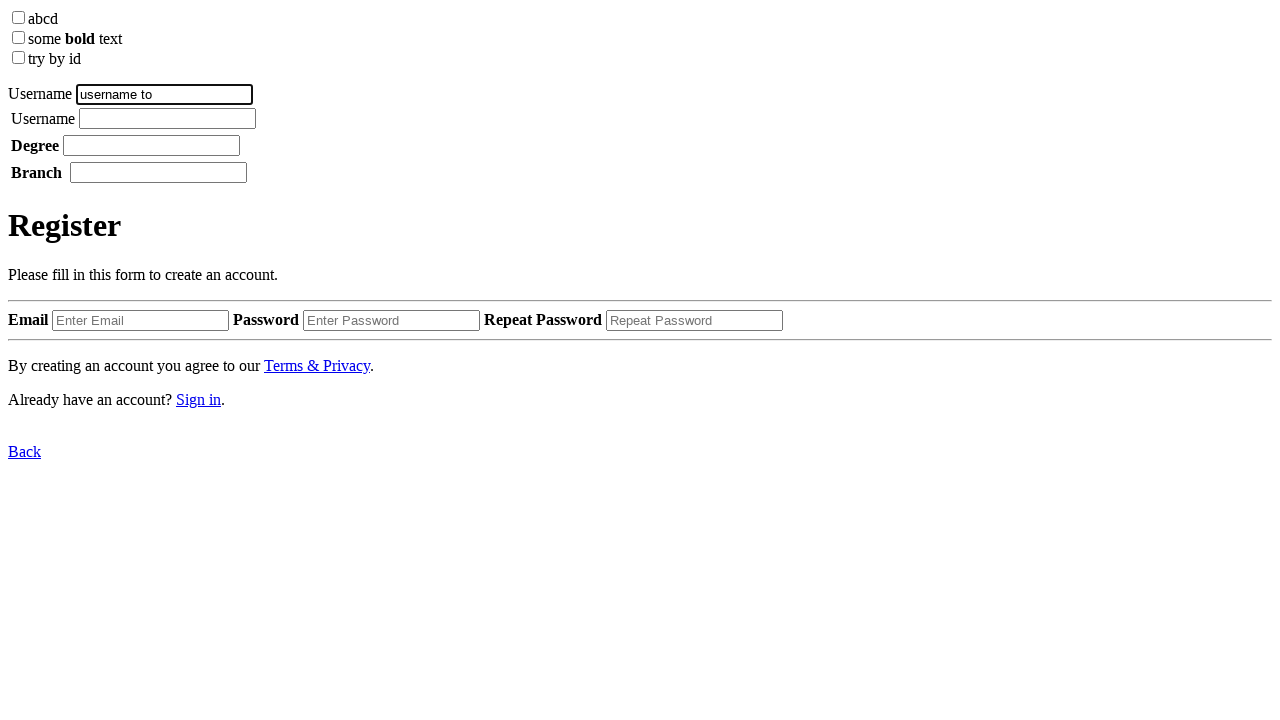

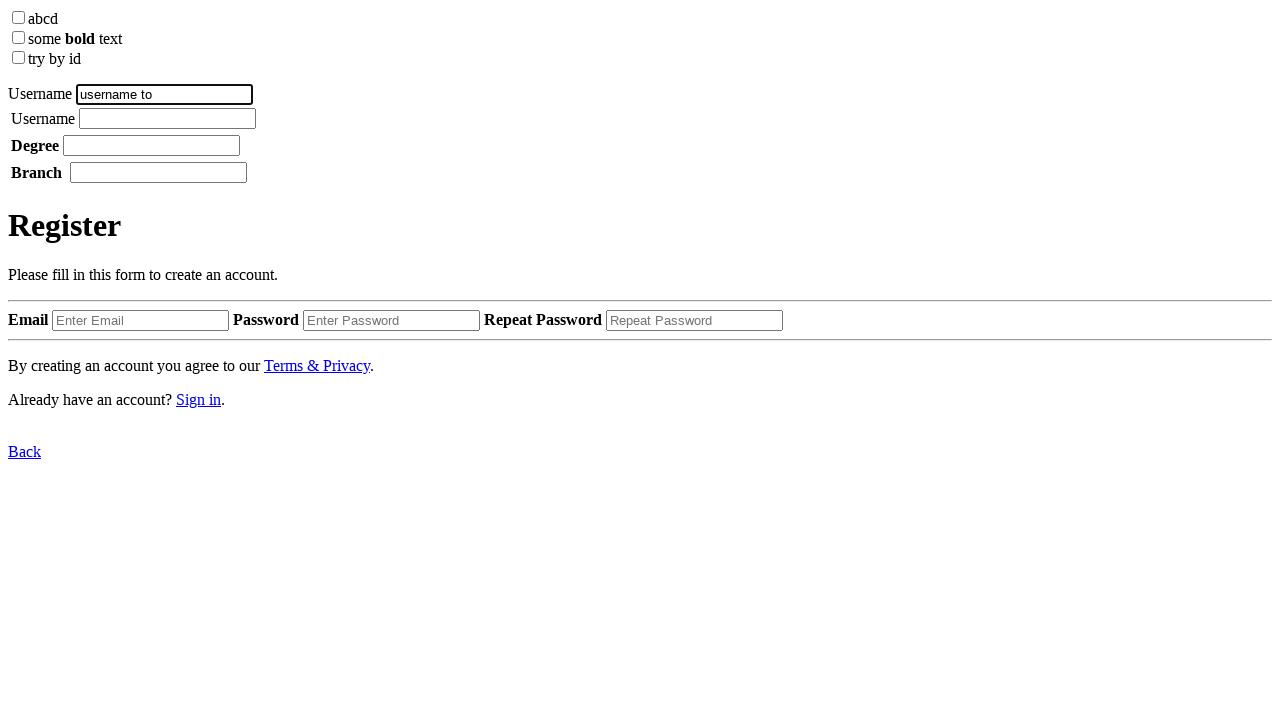